Tests the text box form by filling in name and email fields, submitting the form, and verifying the output displays correctly

Starting URL: https://demoqa.com

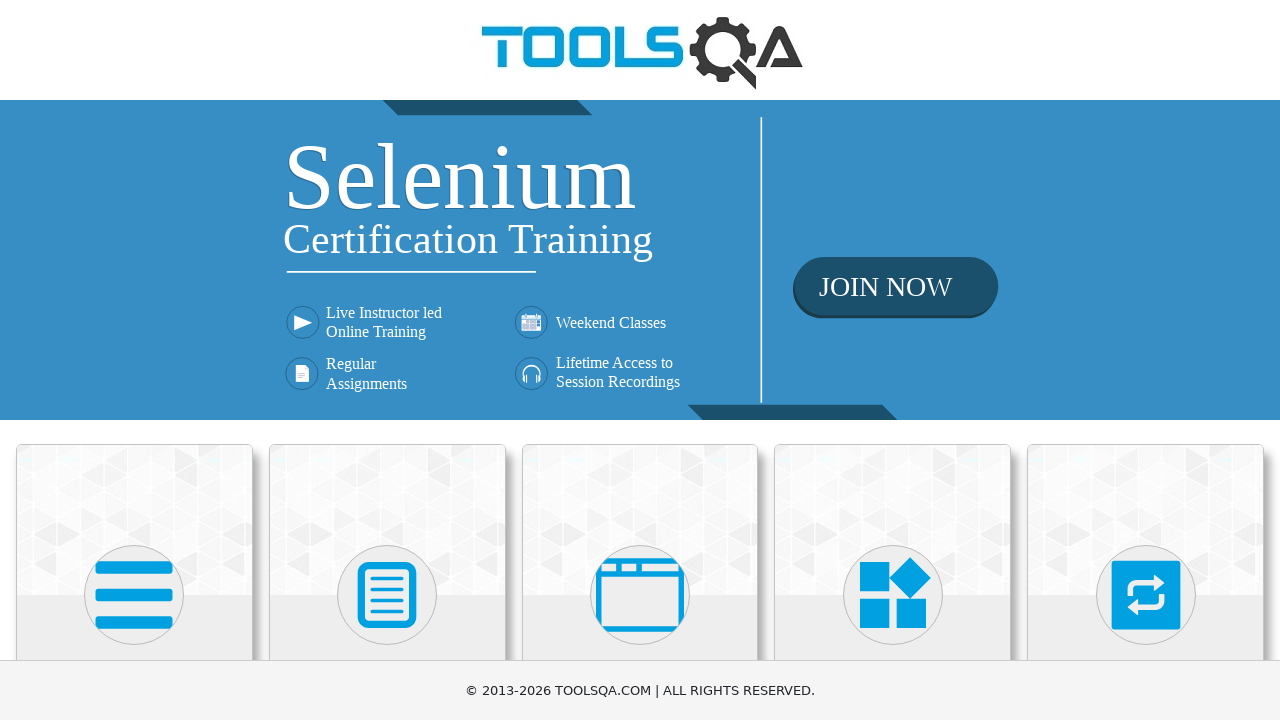

Clicked on Elements card at (134, 520) on xpath=(//div[@class='card-up'])[1]
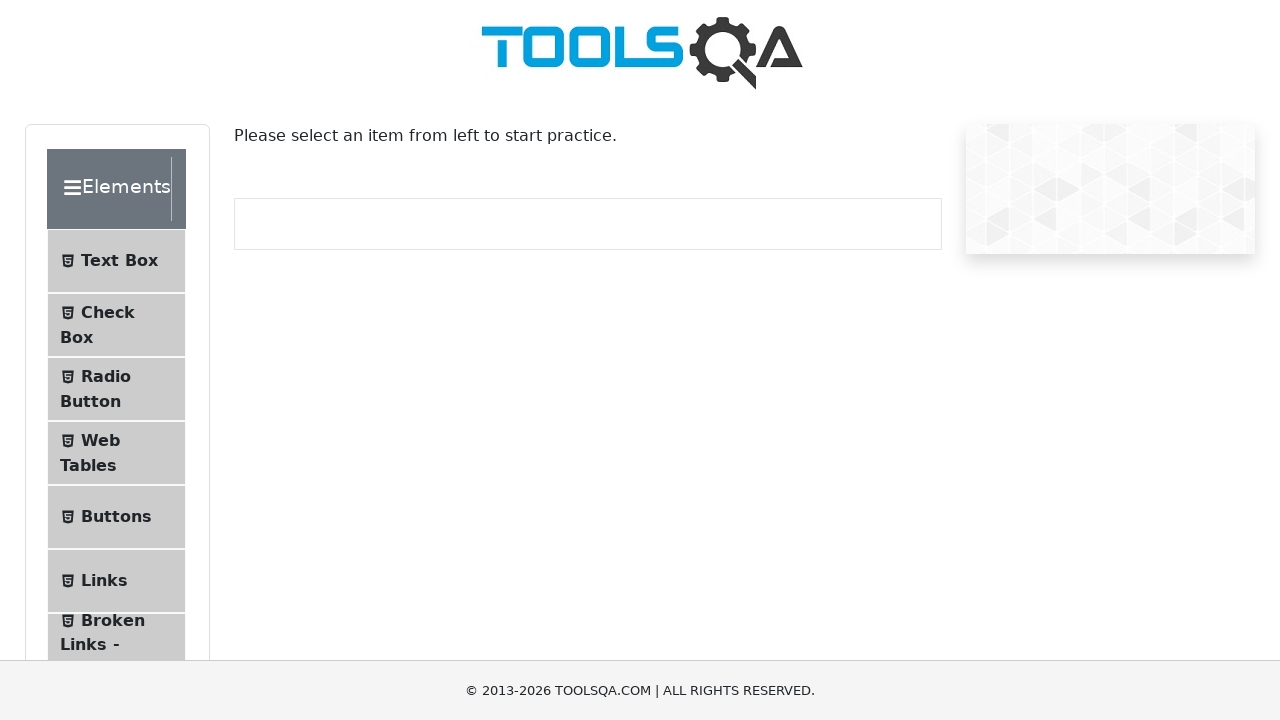

Clicked on Text Box menu item at (119, 261) on xpath=//span[contains(text(), 'Text Box')]
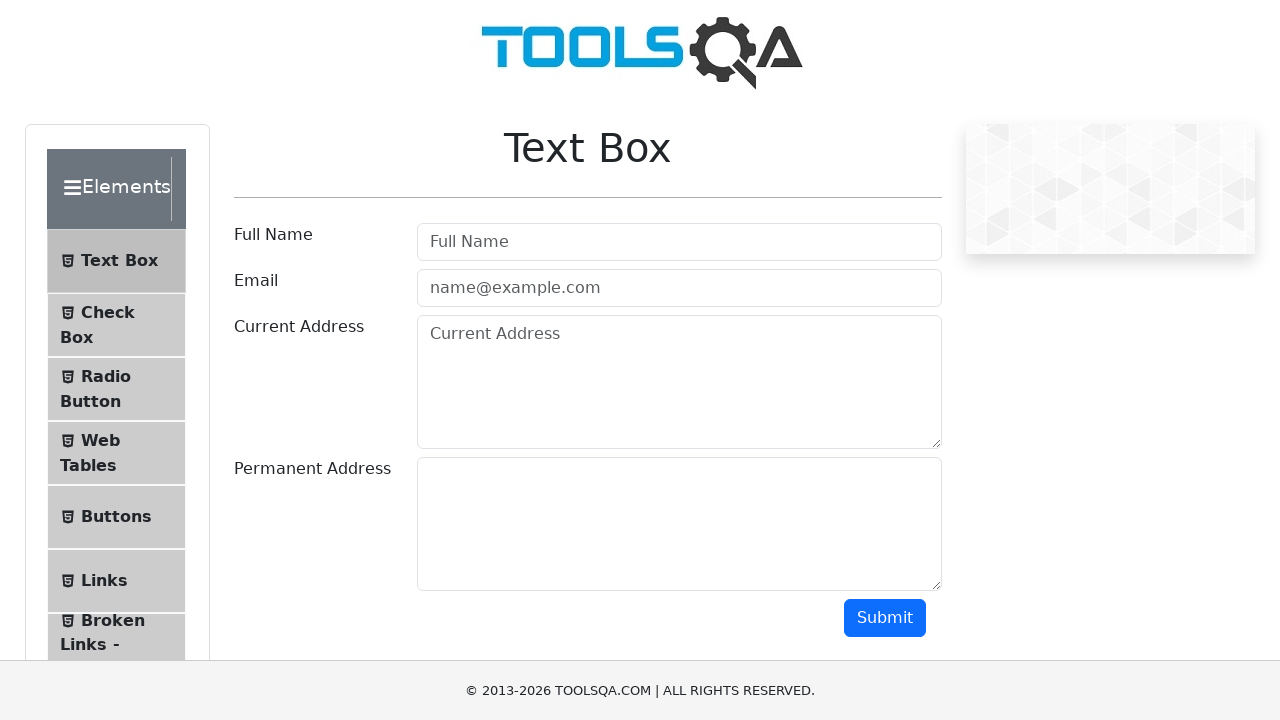

Filled in name field with 'Jane Dou' on #userName
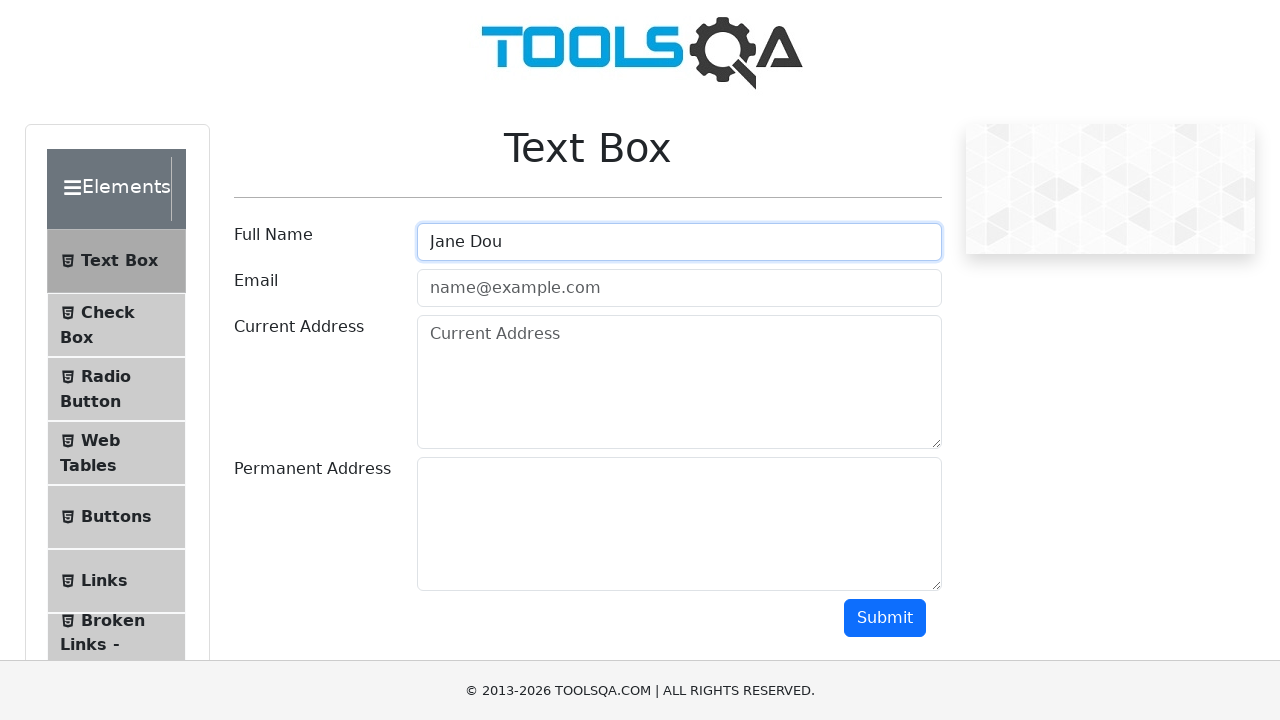

Filled in email field with 'example@example.com' on #userEmail
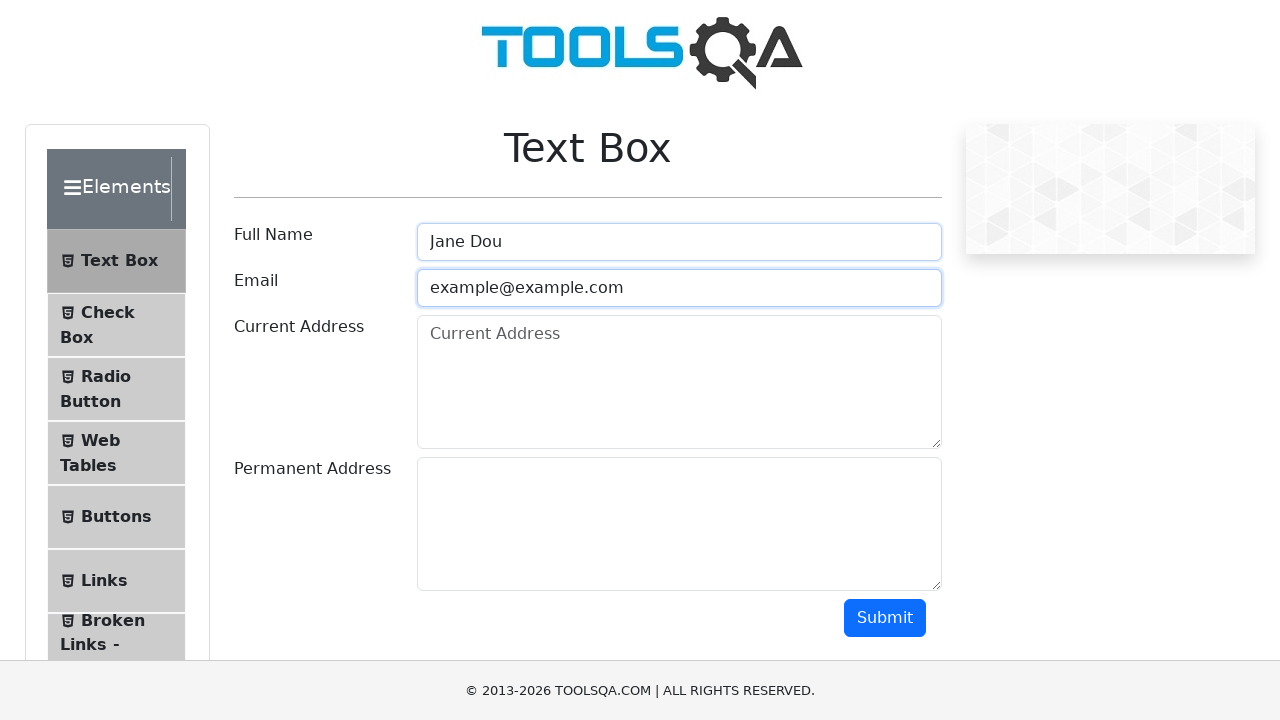

Clicked submit button to submit the form at (885, 618) on #submit
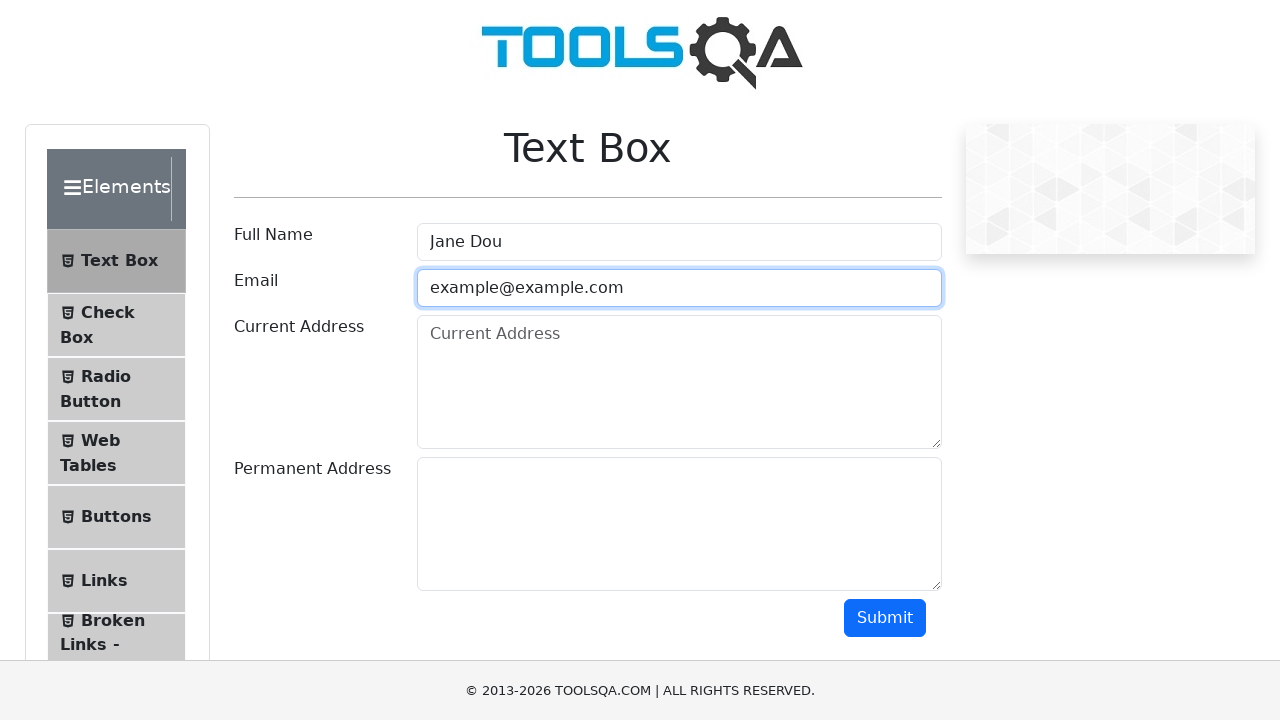

Verified output section loaded with name field
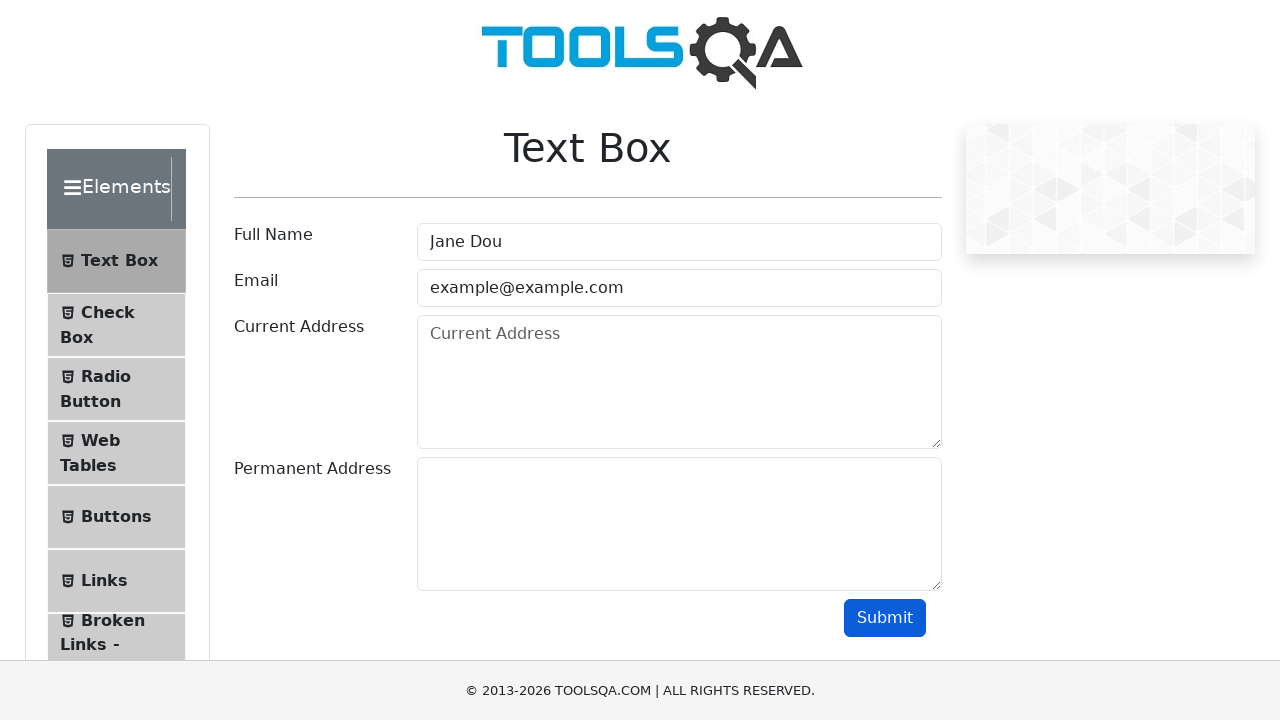

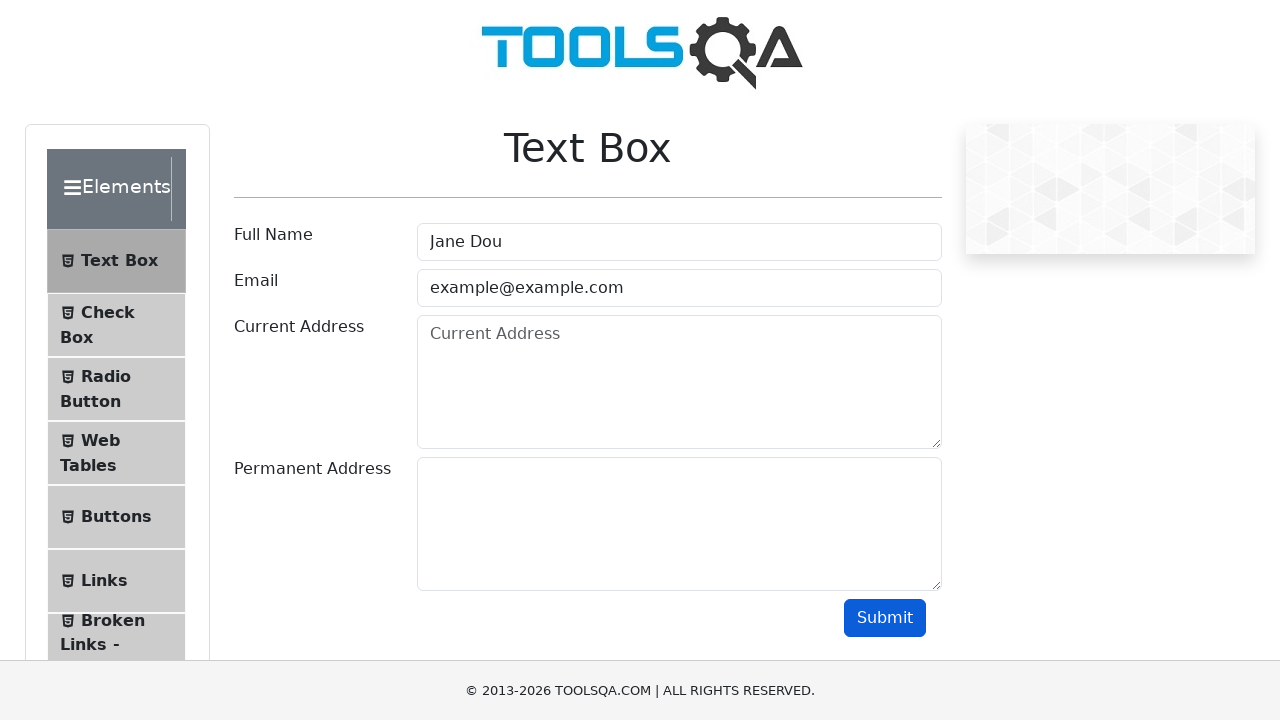